Tests iframe handling by switching to a single frame and entering text into an input field within that frame

Starting URL: http://demo.automationtesting.in/Frames.html

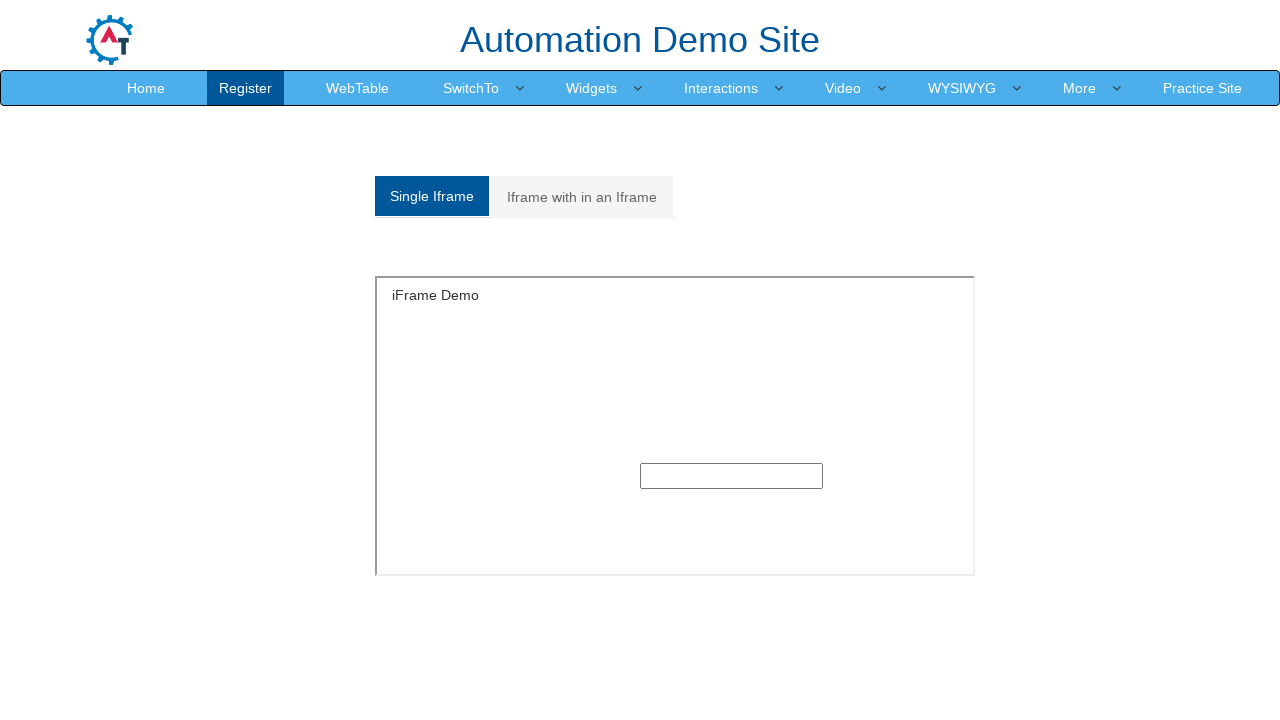

Located and switched to SingleFrame iframe
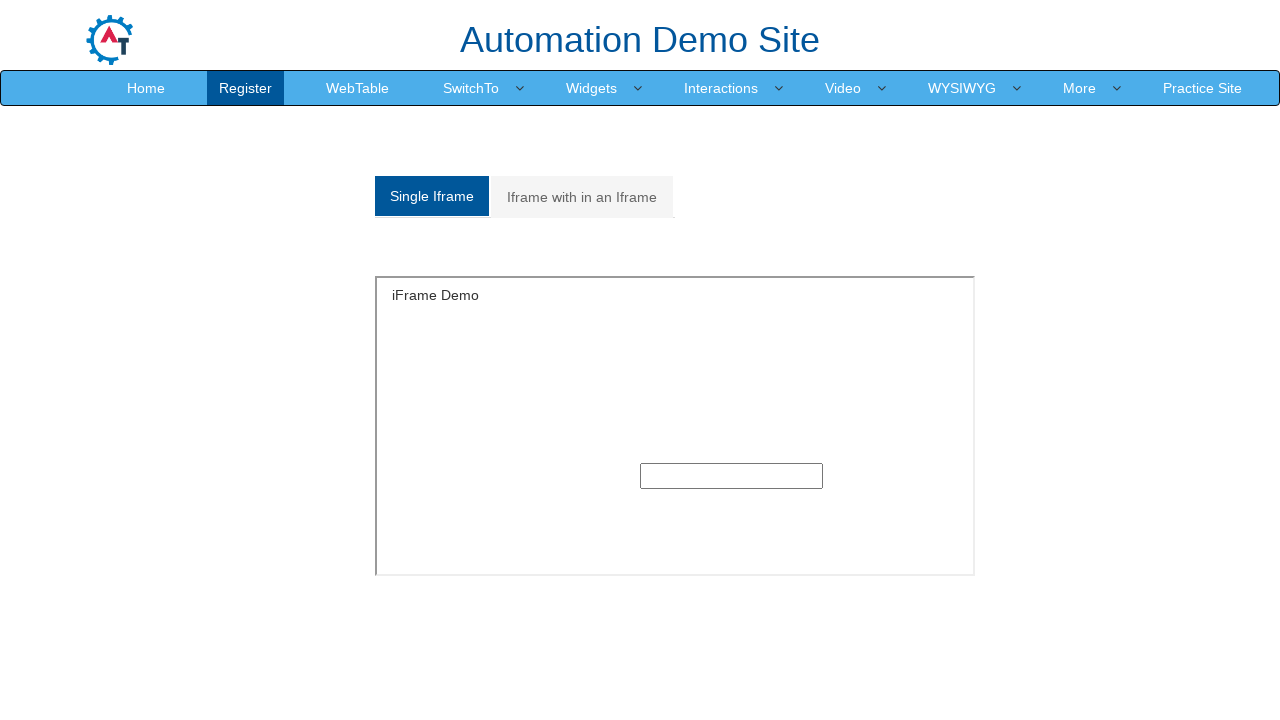

Entered 'Selenium' text into input field within SingleFrame iframe on iframe[name='SingleFrame'] >> internal:control=enter-frame >> input[type='text']
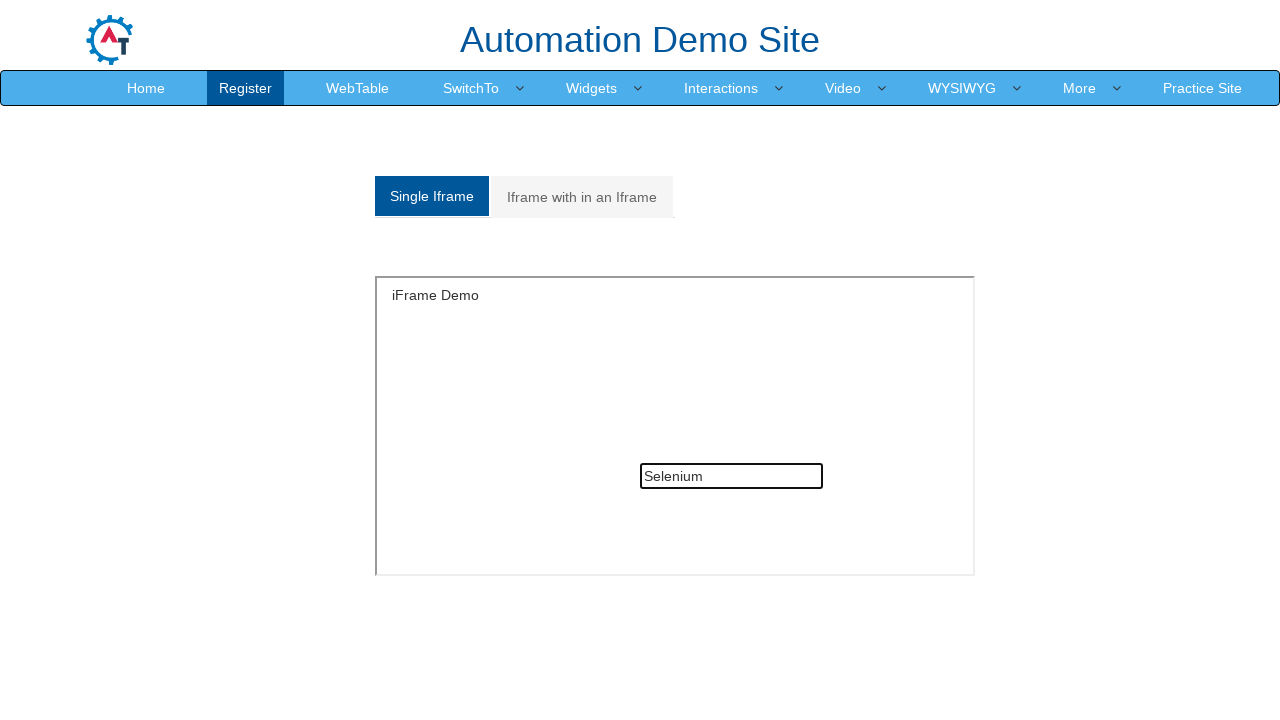

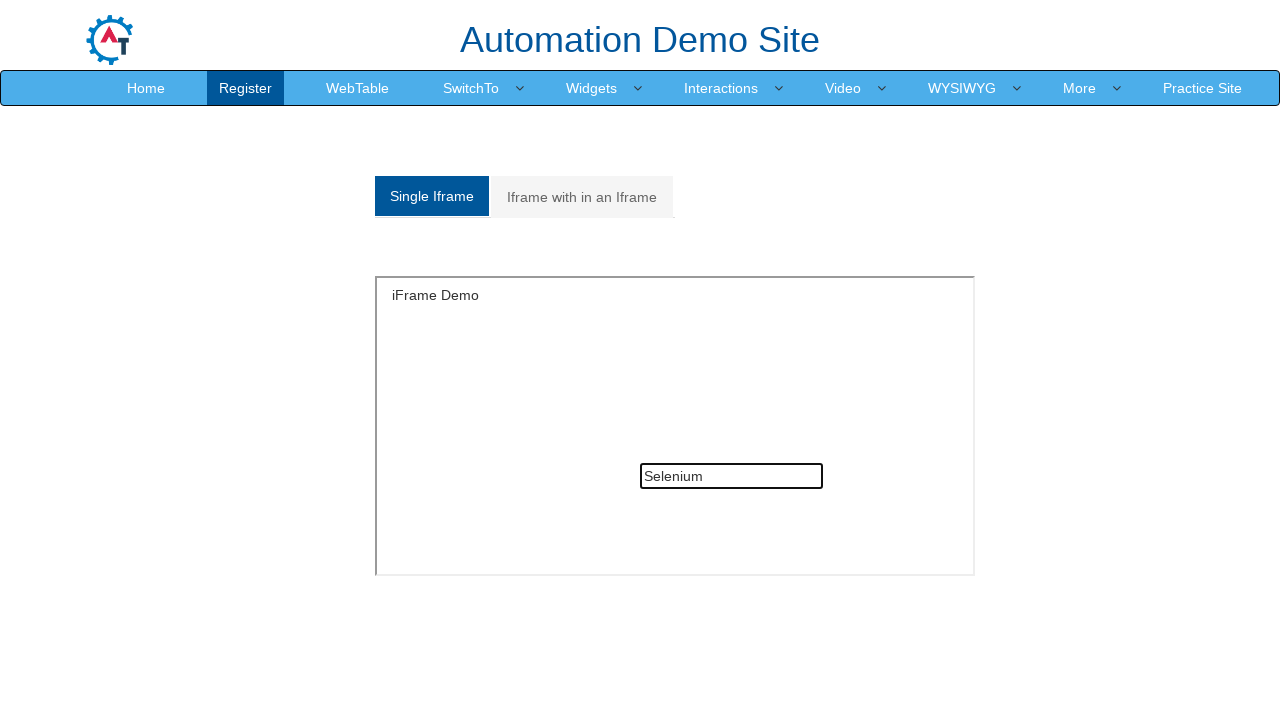